Tests navigating through a multi-level menu by hovering over items to reveal submenus

Starting URL: https://demoqa.com/menu#

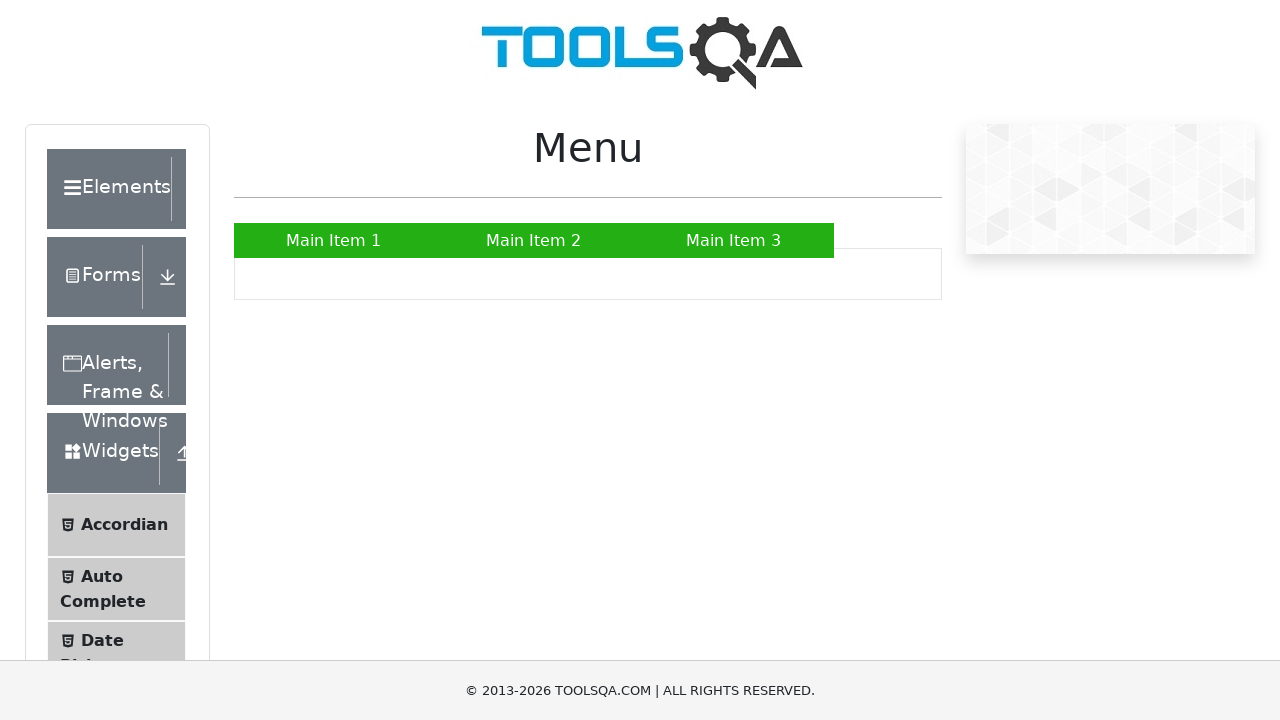

Hovered over 'Main Item 2' to reveal submenu at (534, 240) on xpath=//a[text()='Main Item 2']
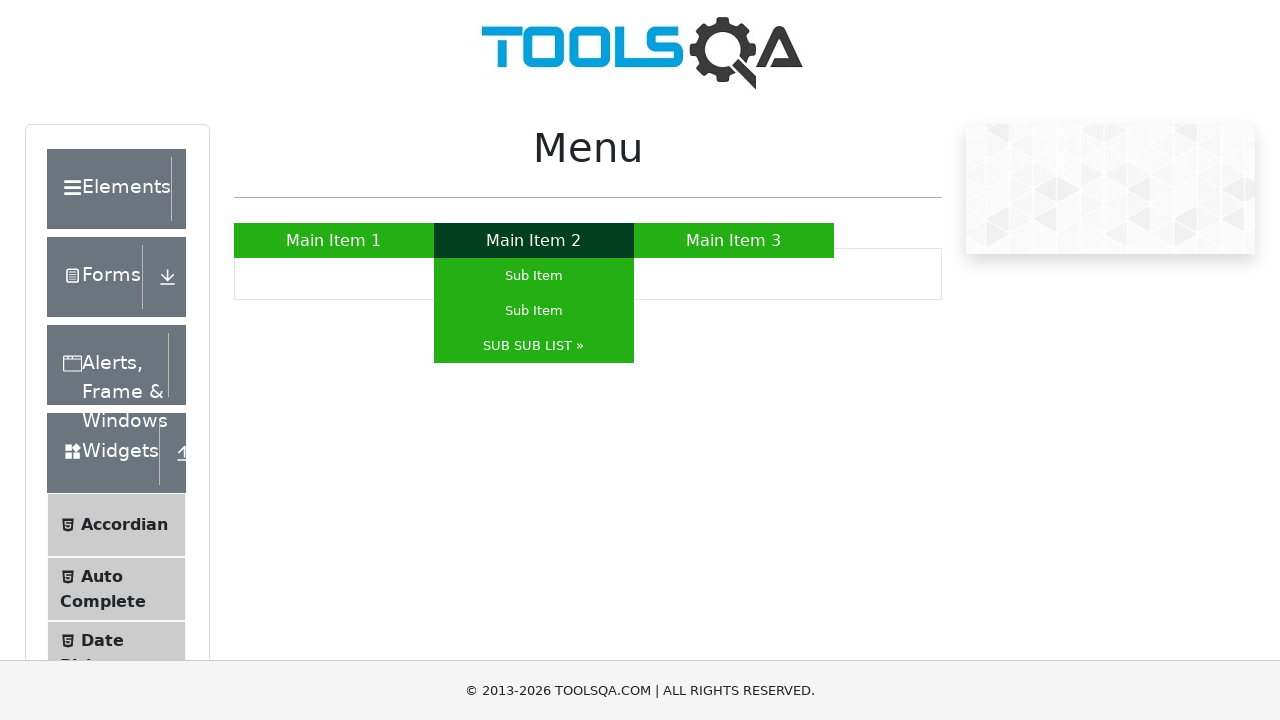

Hovered over 'SUB SUB LIST »' to reveal sub-submenu at (534, 346) on xpath=//a[text()='SUB SUB LIST »']
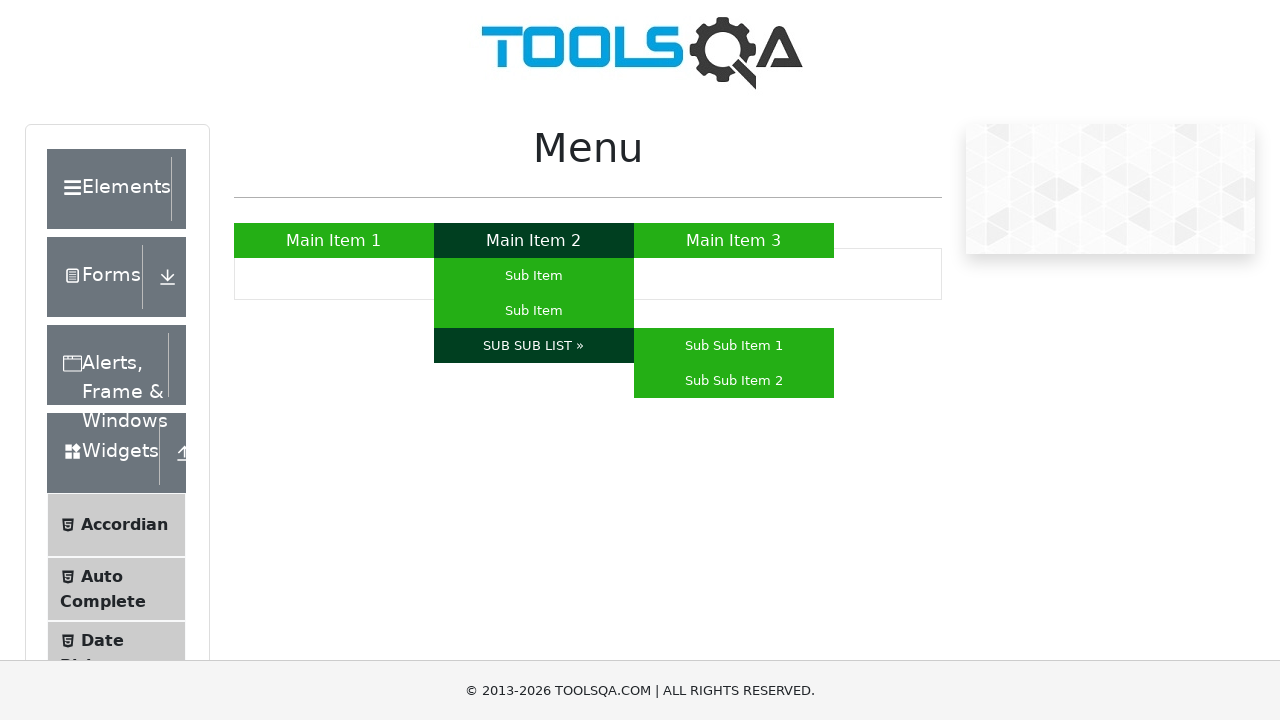

Clicked on 'Sub Sub Item 2' from the nested submenu at (734, 380) on xpath=//a[text()='Sub Sub Item 2']
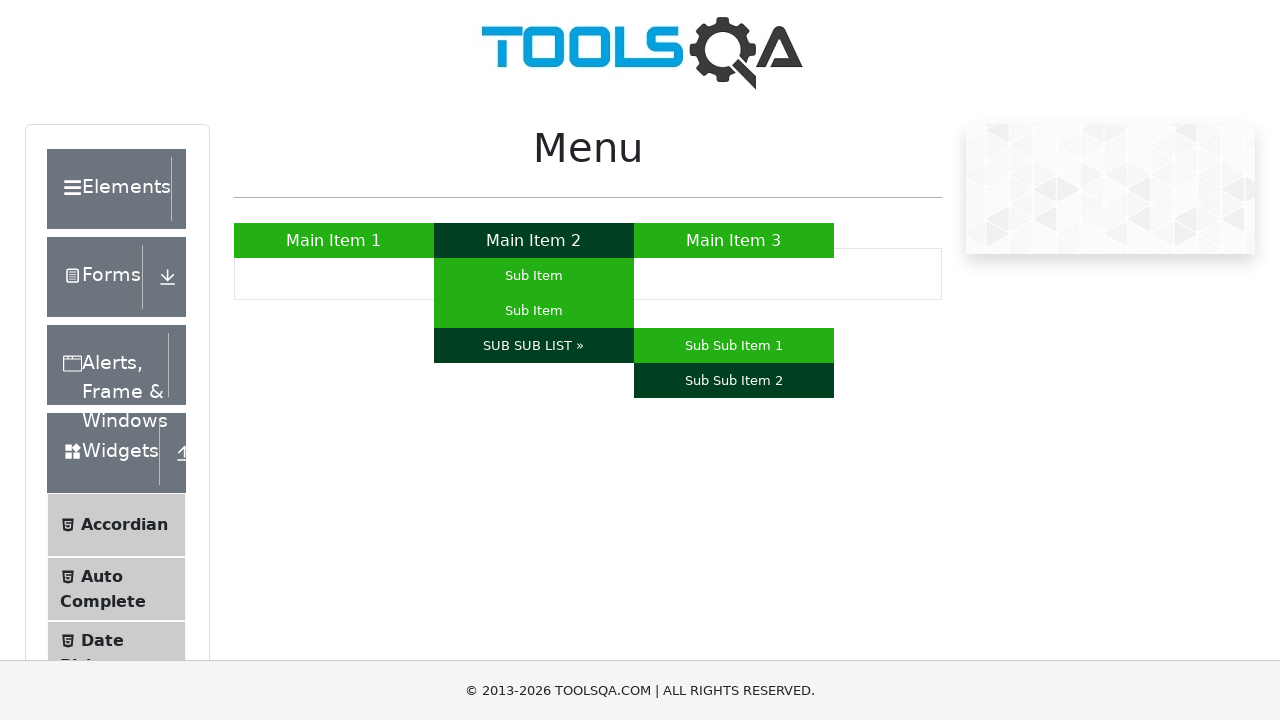

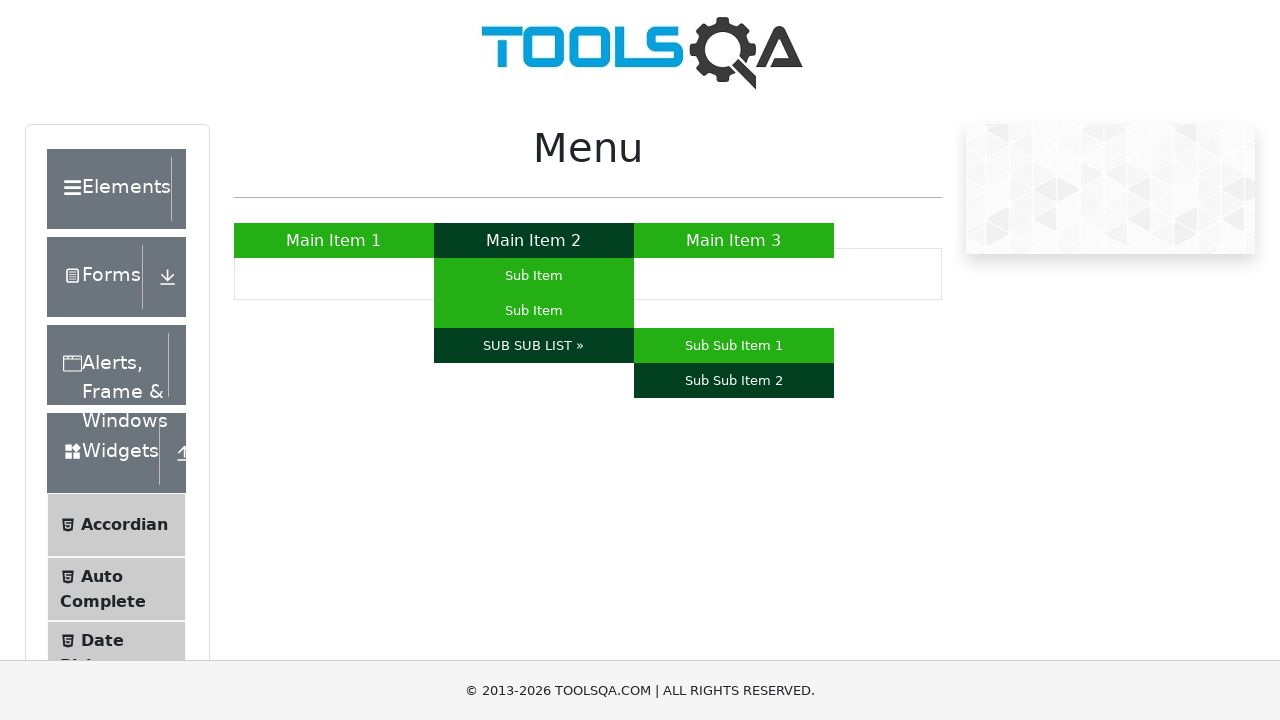